Tests window switching functionality by opening a new tab, switching between windows, and handling an alert dialog

Starting URL: https://formy-project.herokuapp.com/

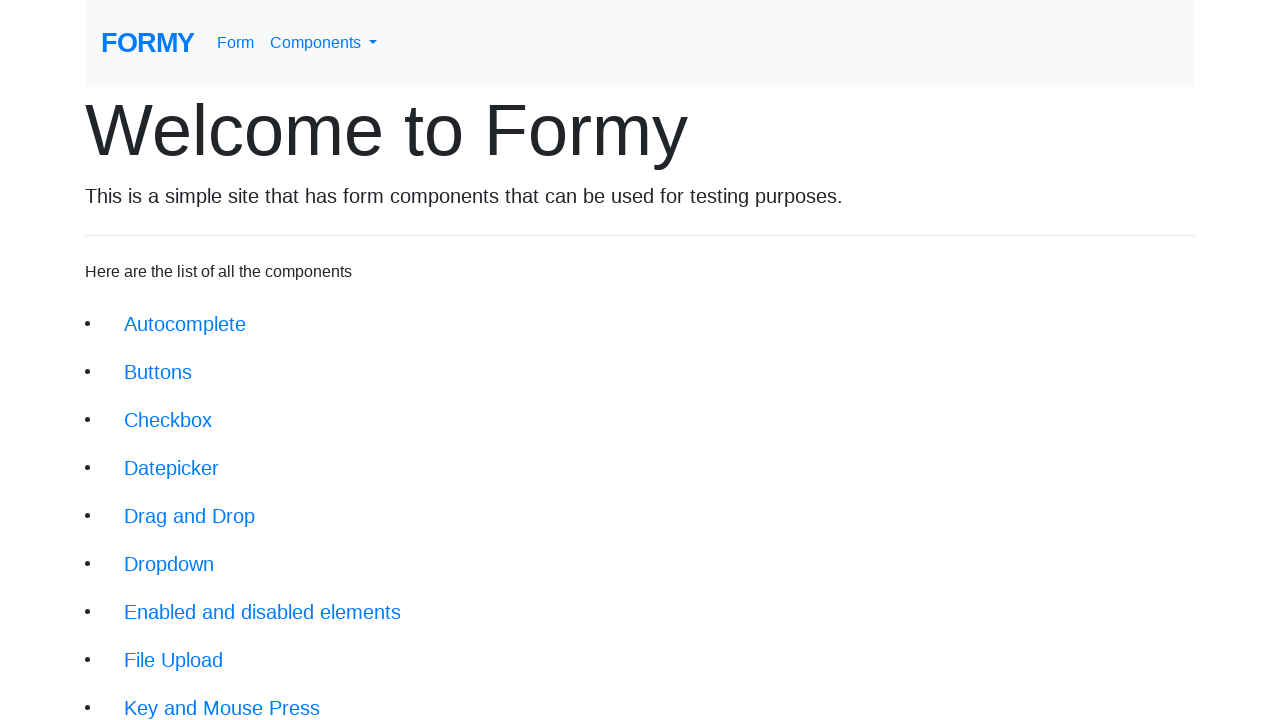

Clicked Switch Window link from navigation menu at (191, 648) on xpath=//li[13]//a[1]
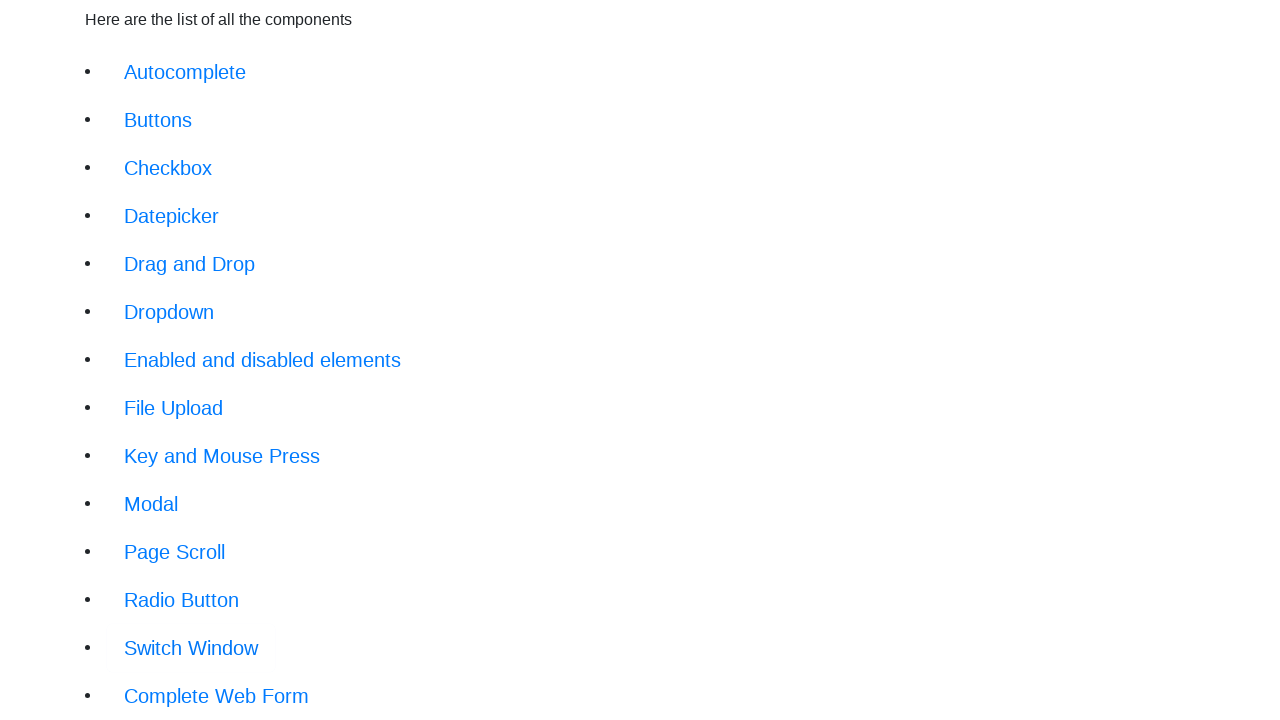

Stored current page context
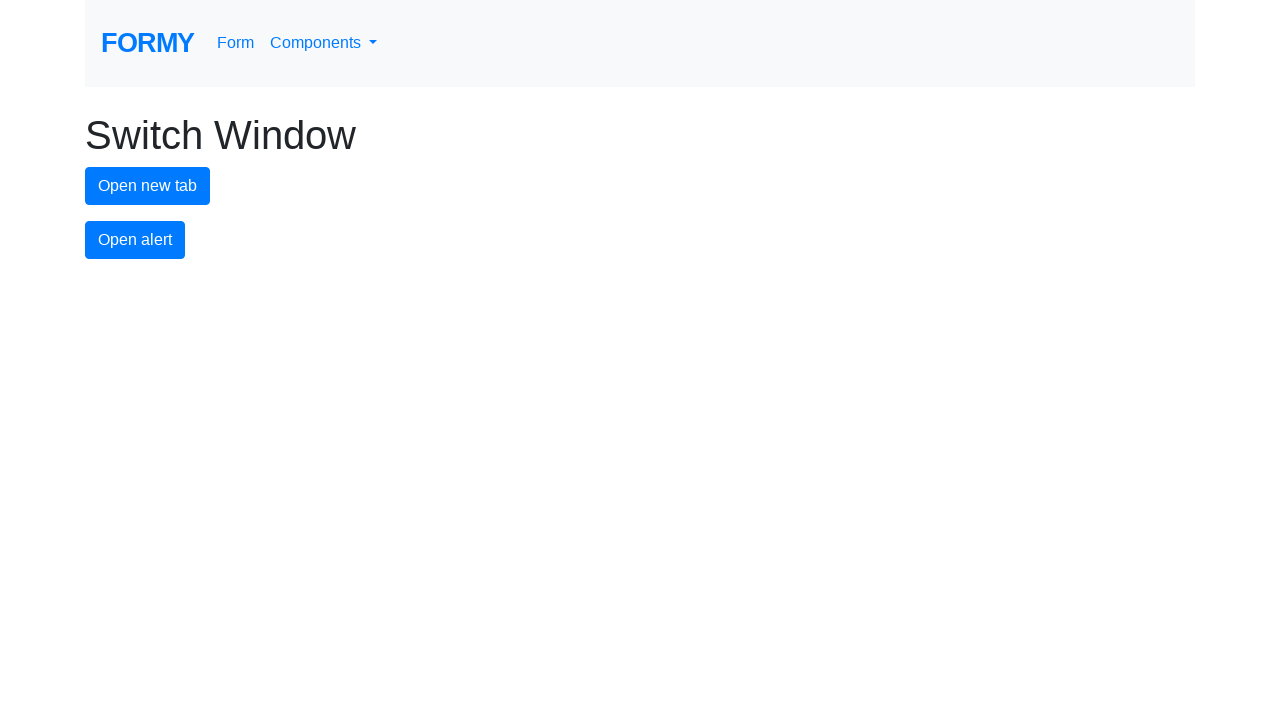

Clicked new tab button and opened popup window at (148, 186) on #new-tab-button
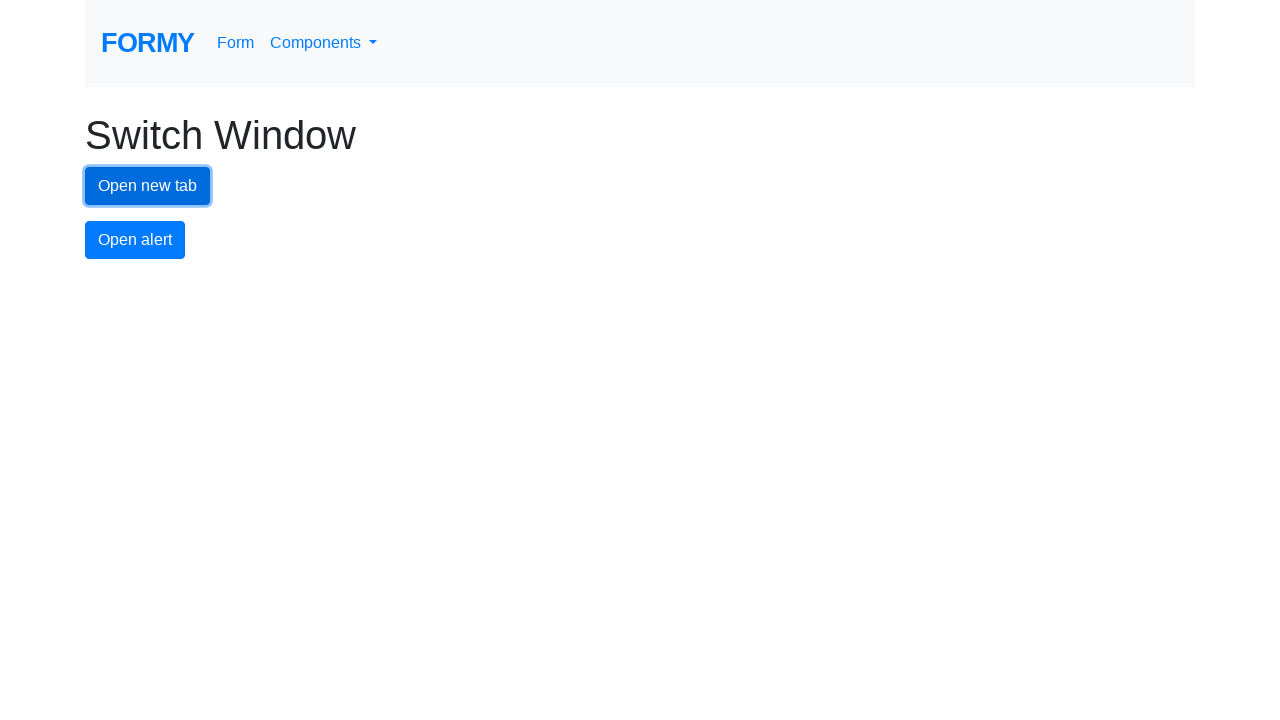

Captured new popup page object
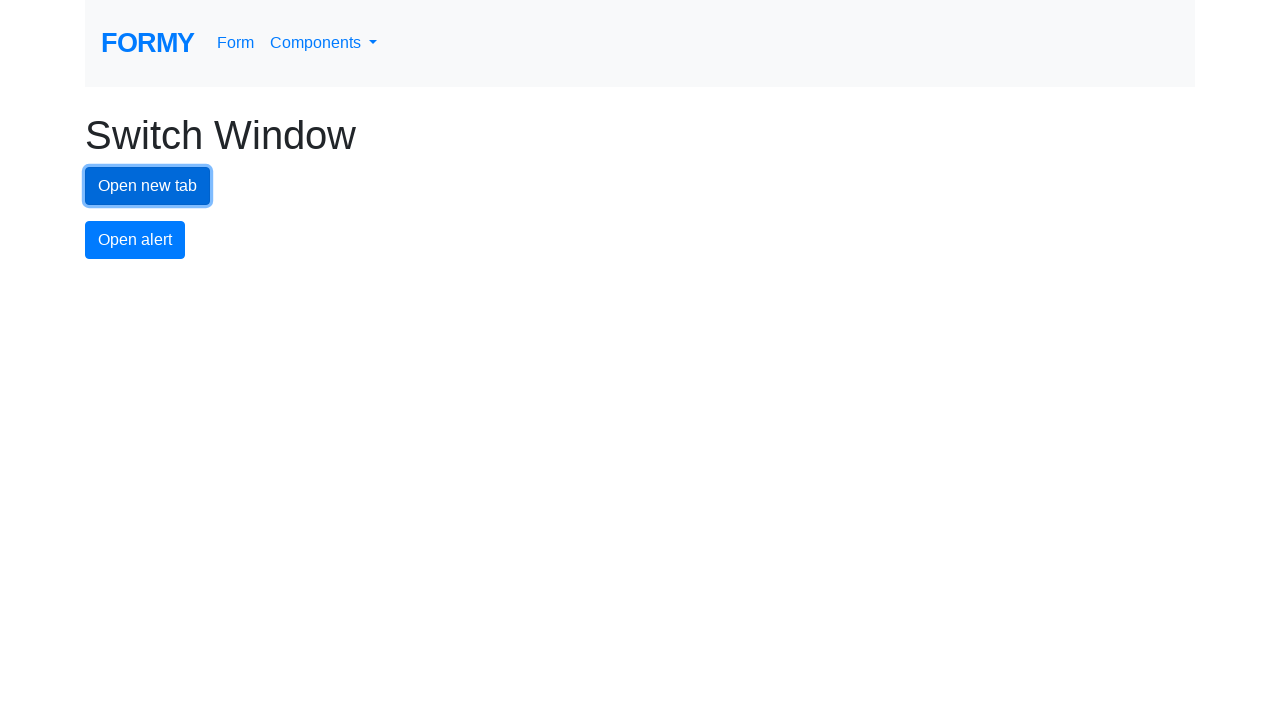

Closed the popup window
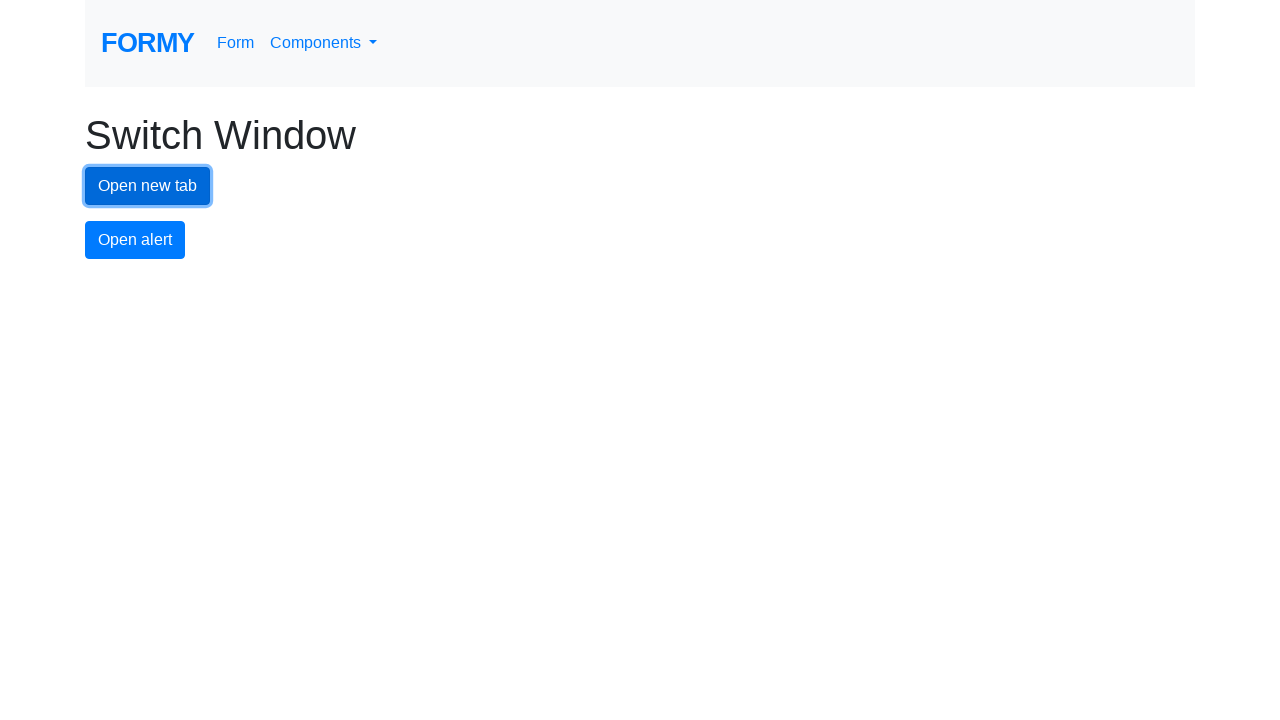

Clicked alert button to trigger alert dialog at (135, 240) on #alert-button
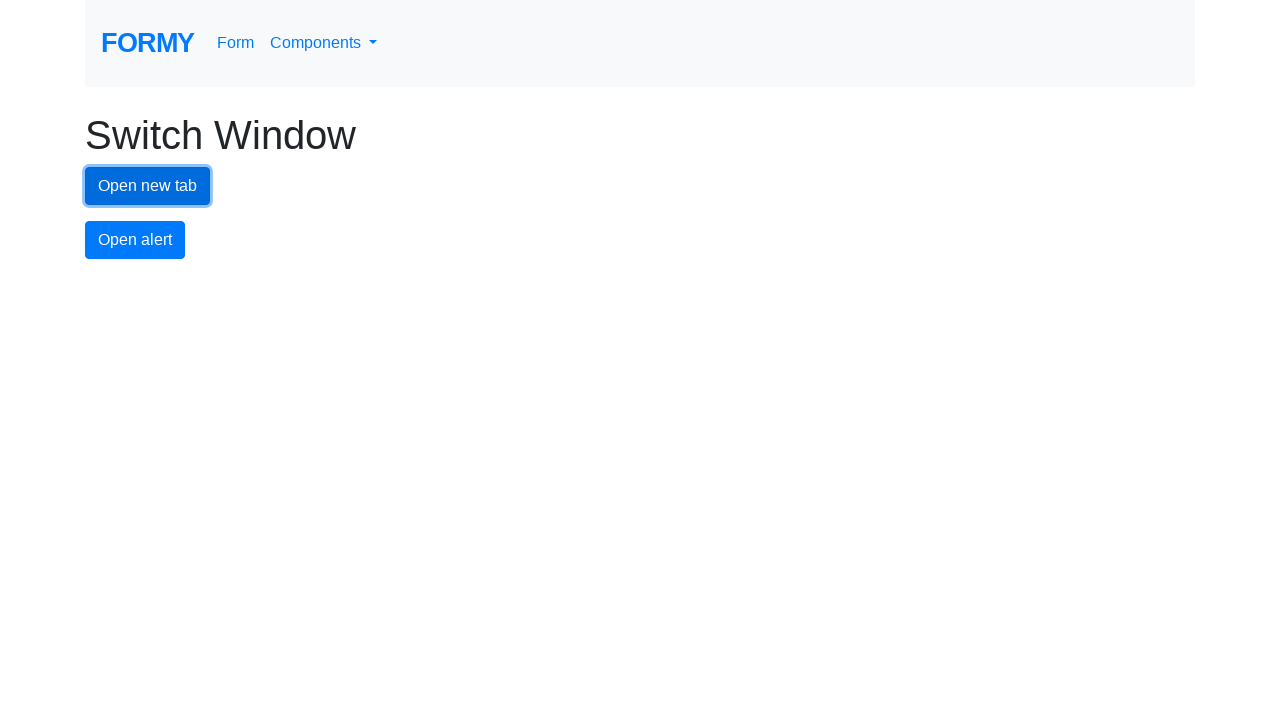

Set up dialog handler and accepted alert
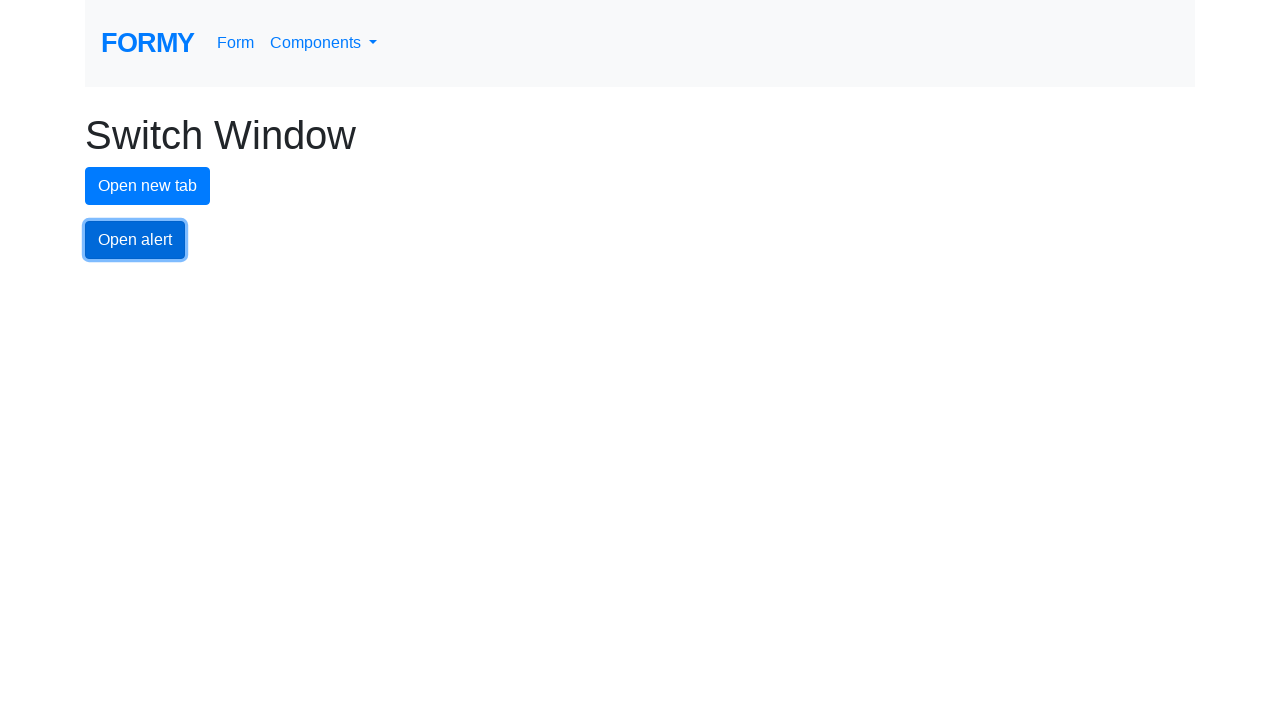

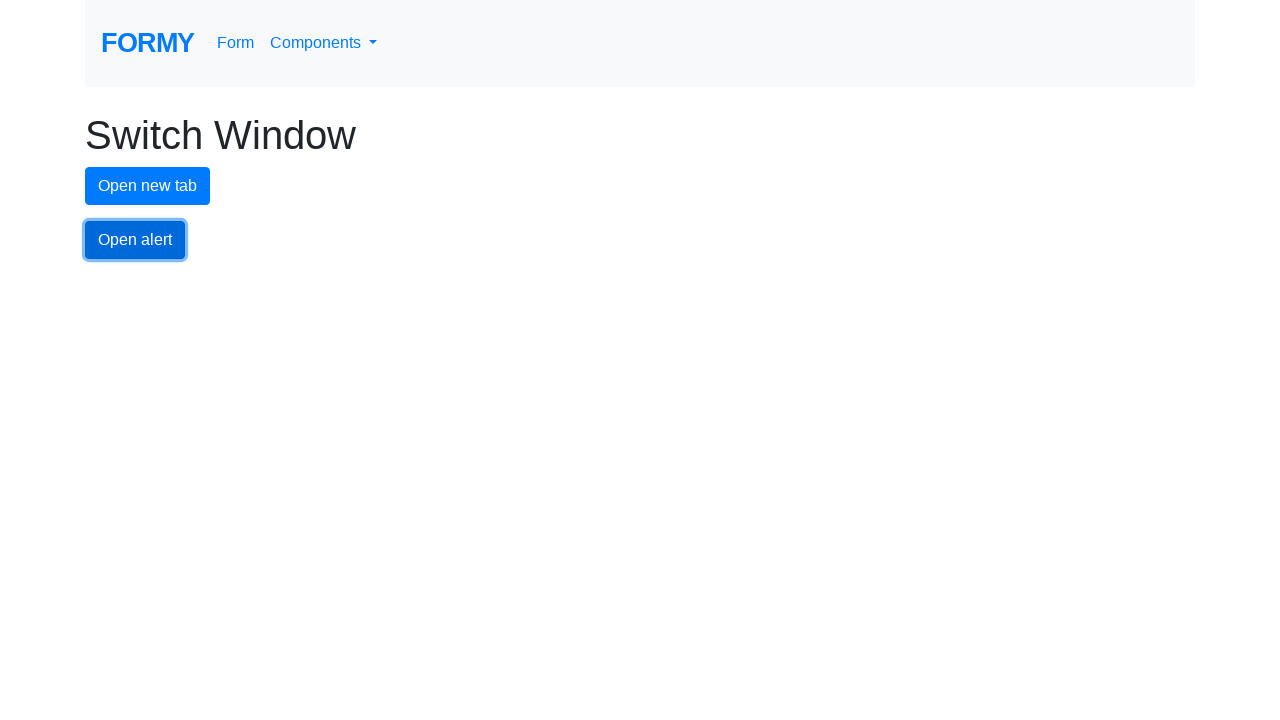